Tests loading images page with explicit wait, clicking the link and checking the landscape image alt text

Starting URL: https://bonigarcia.dev/selenium-webdriver-java/

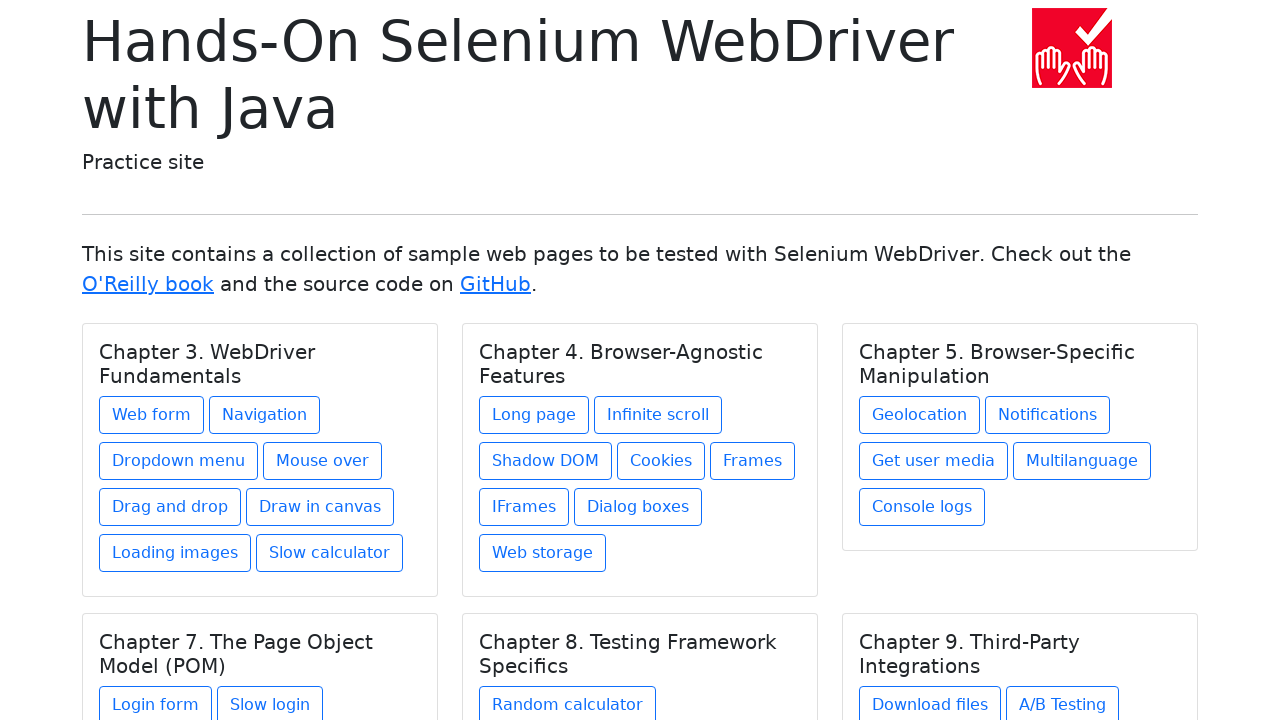

Clicked 'Loading images' link at (175, 553) on a:text('Loading images')
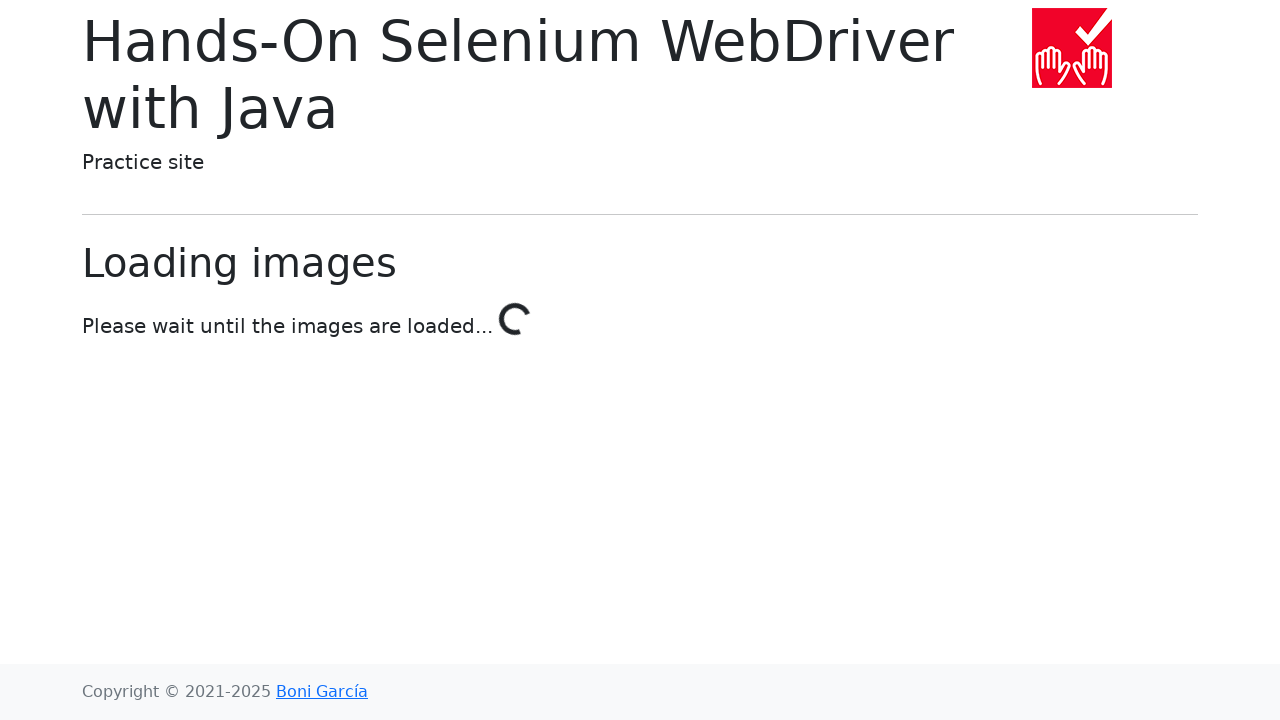

Landscape image element became visible
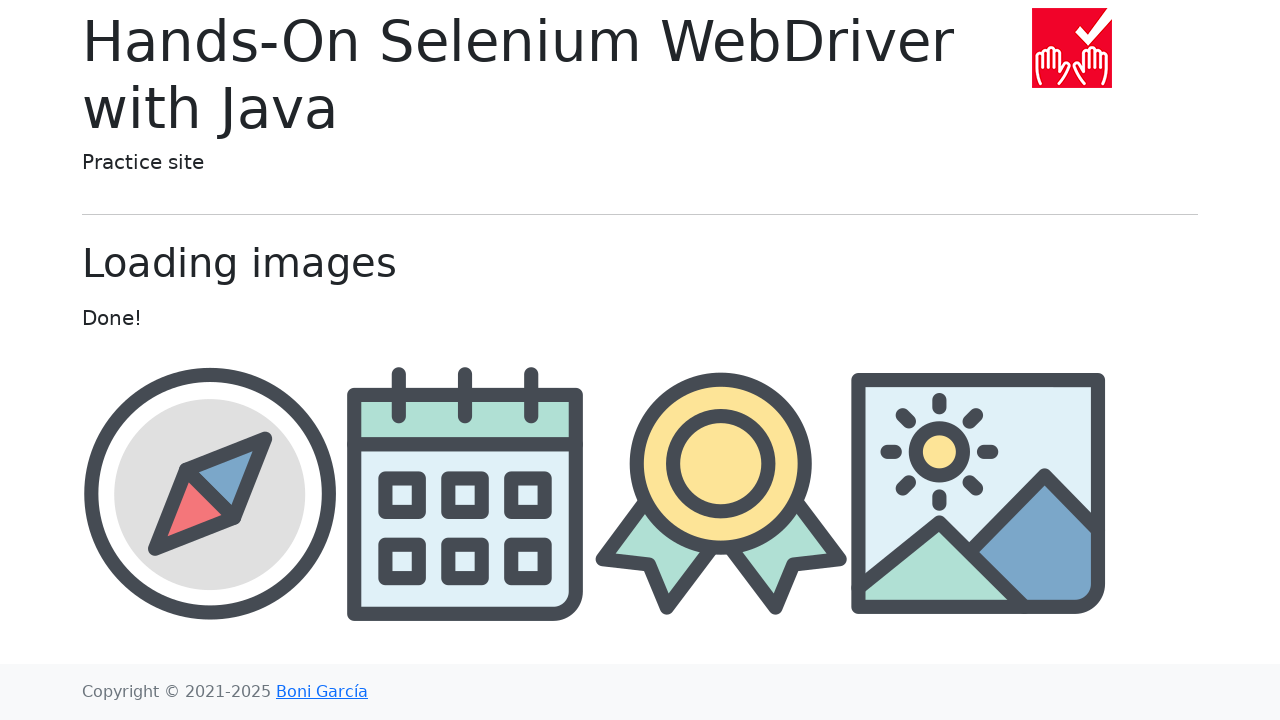

Retrieved alt text from landscape image: landscape
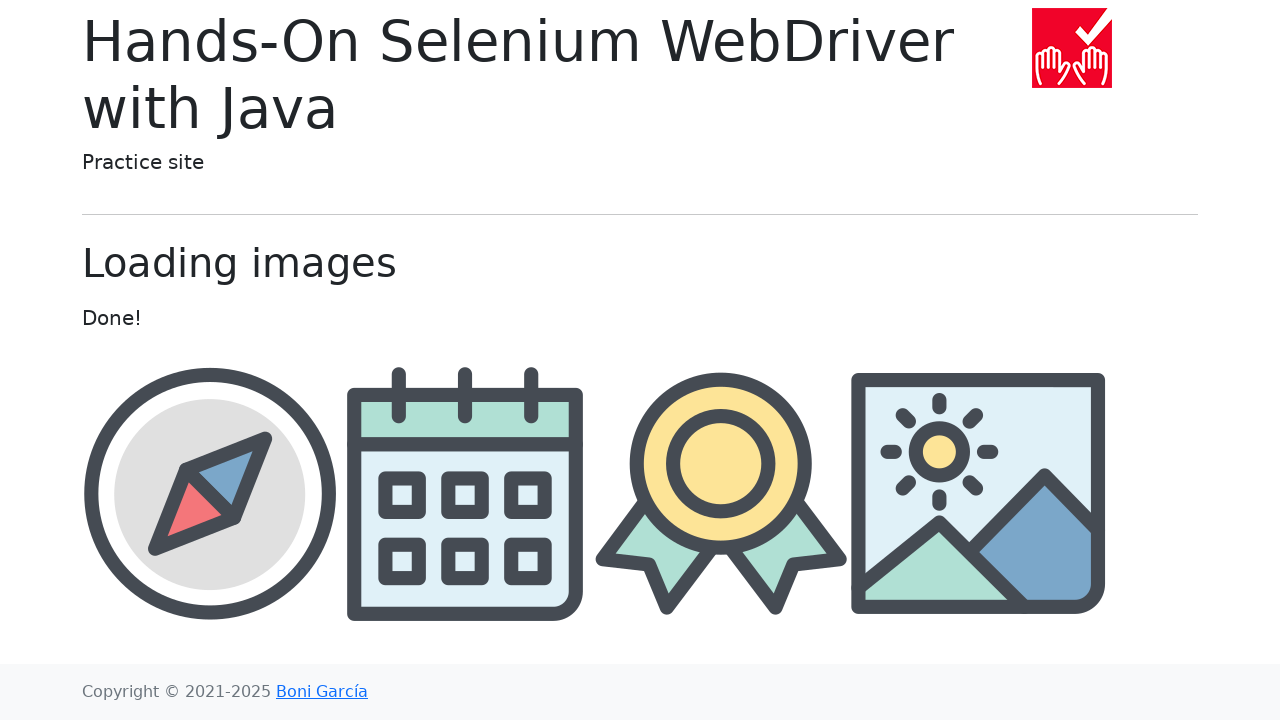

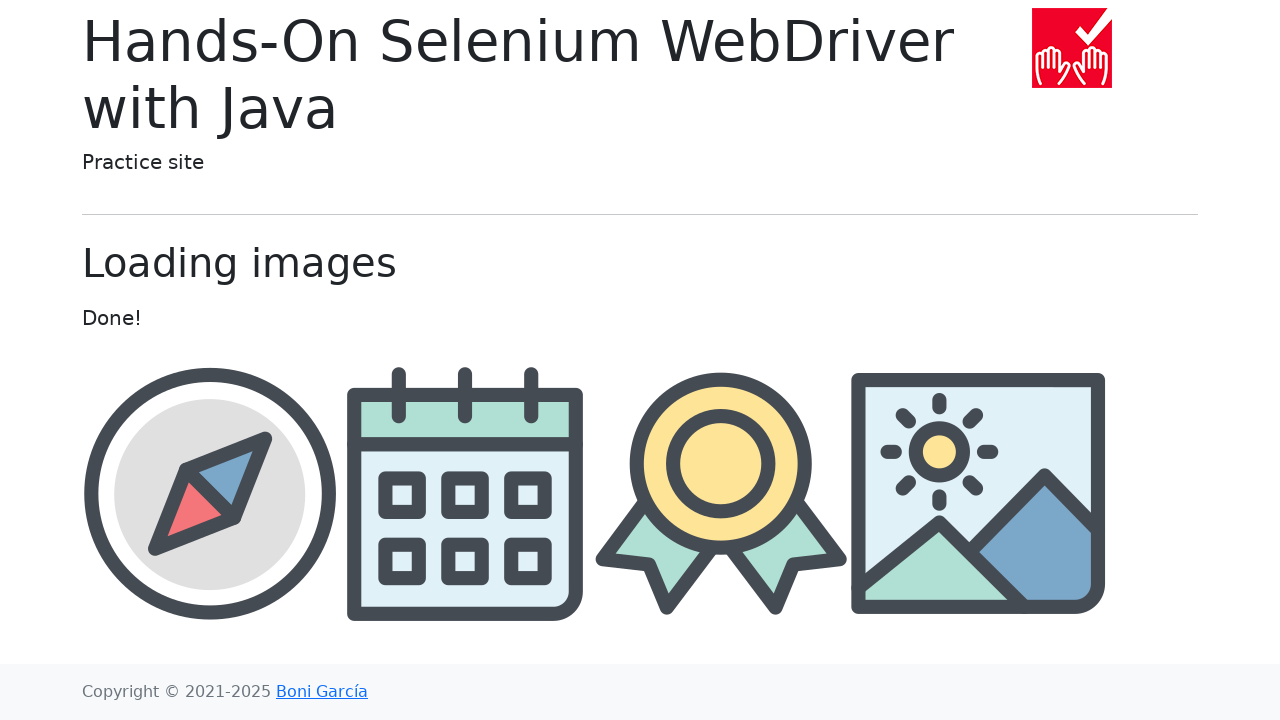